Tests flight booking form by selecting origin and destination airports, choosing a departure date, incrementing passenger count, selecting currency, and submitting the search form

Starting URL: https://rahulshettyacademy.com/dropdownsPractise/

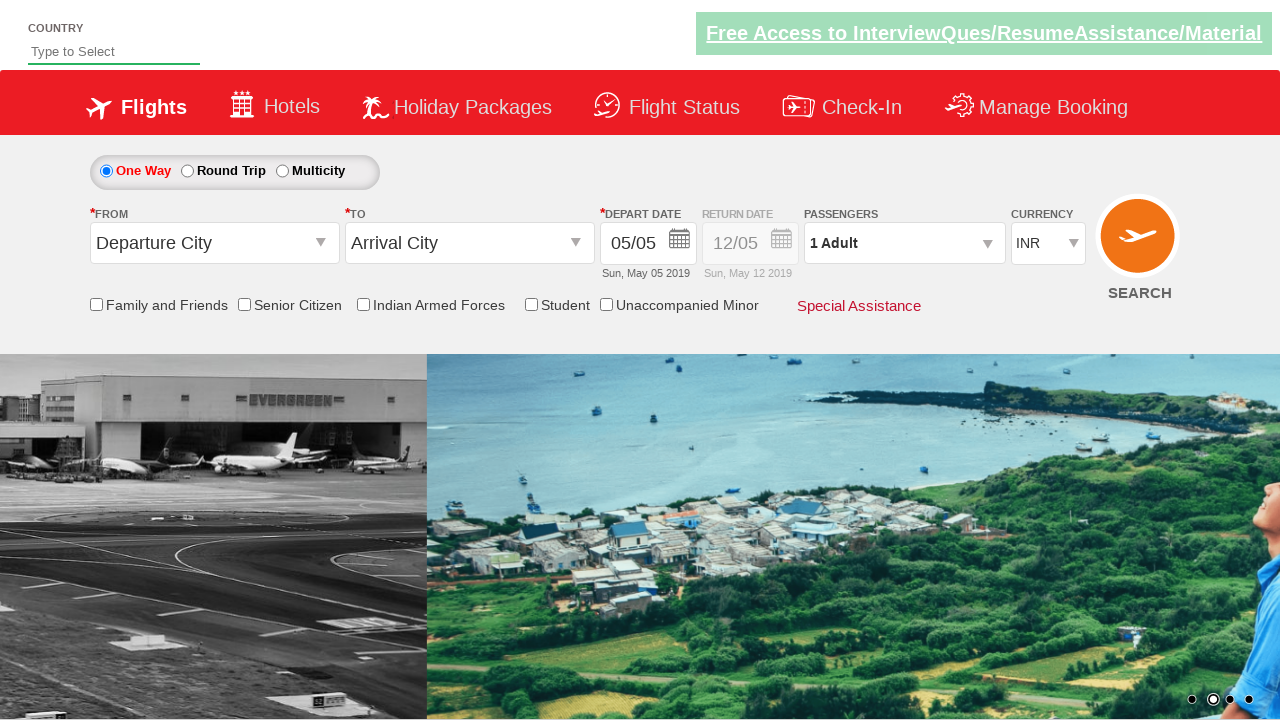

Clicked on origin station dropdown at (214, 243) on #ctl00_mainContent_ddl_originStation1_CTXT
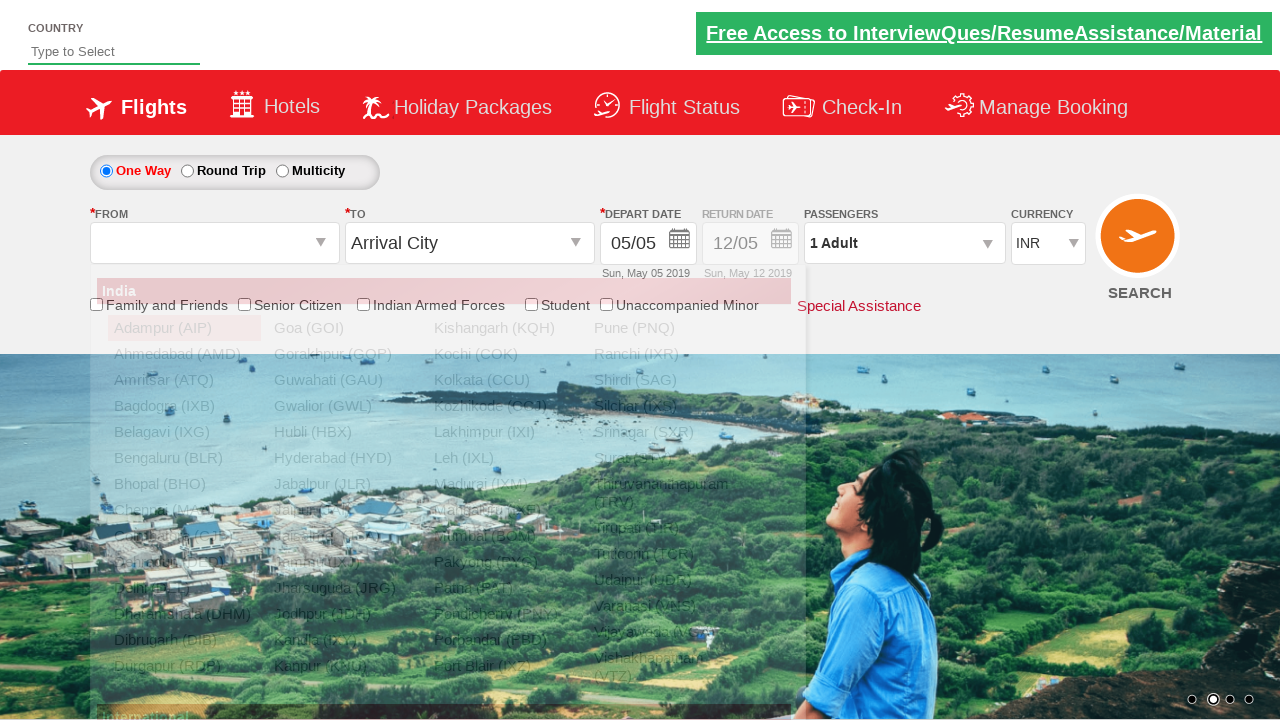

Selected Bangalore (BLR) as origin airport at (184, 458) on xpath=//a[@value='BLR']
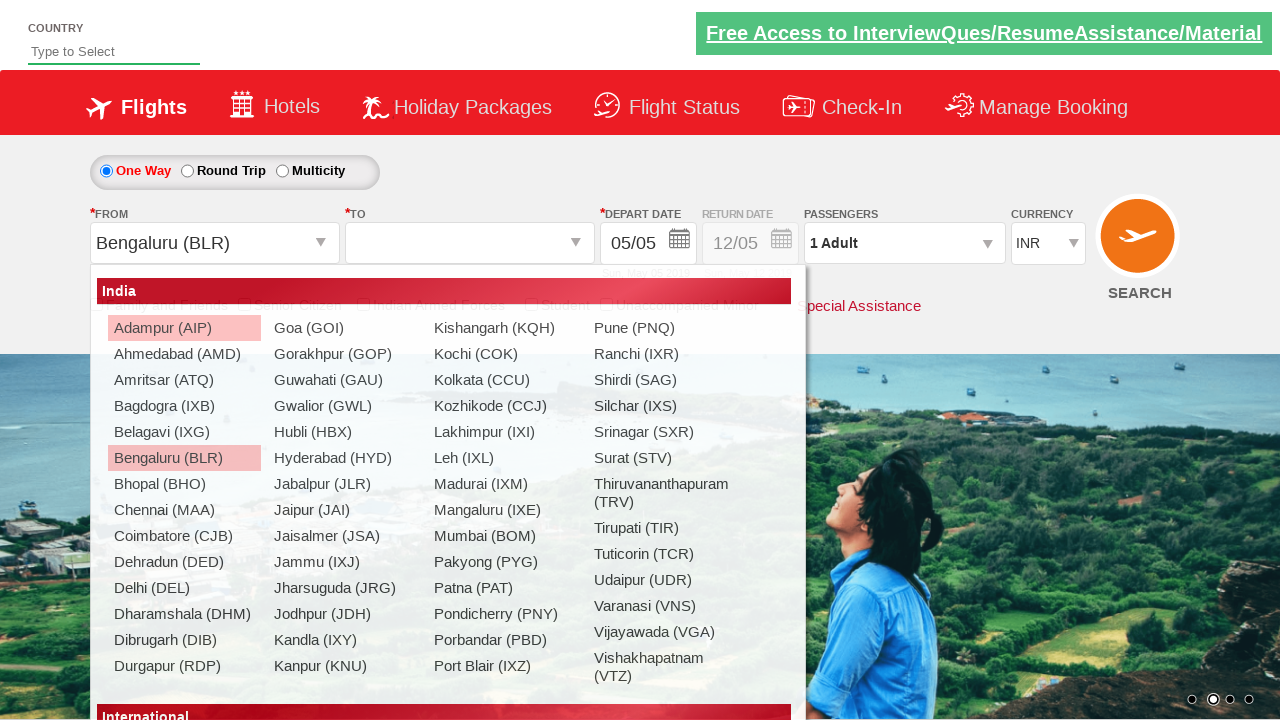

Destination airport dropdown became visible
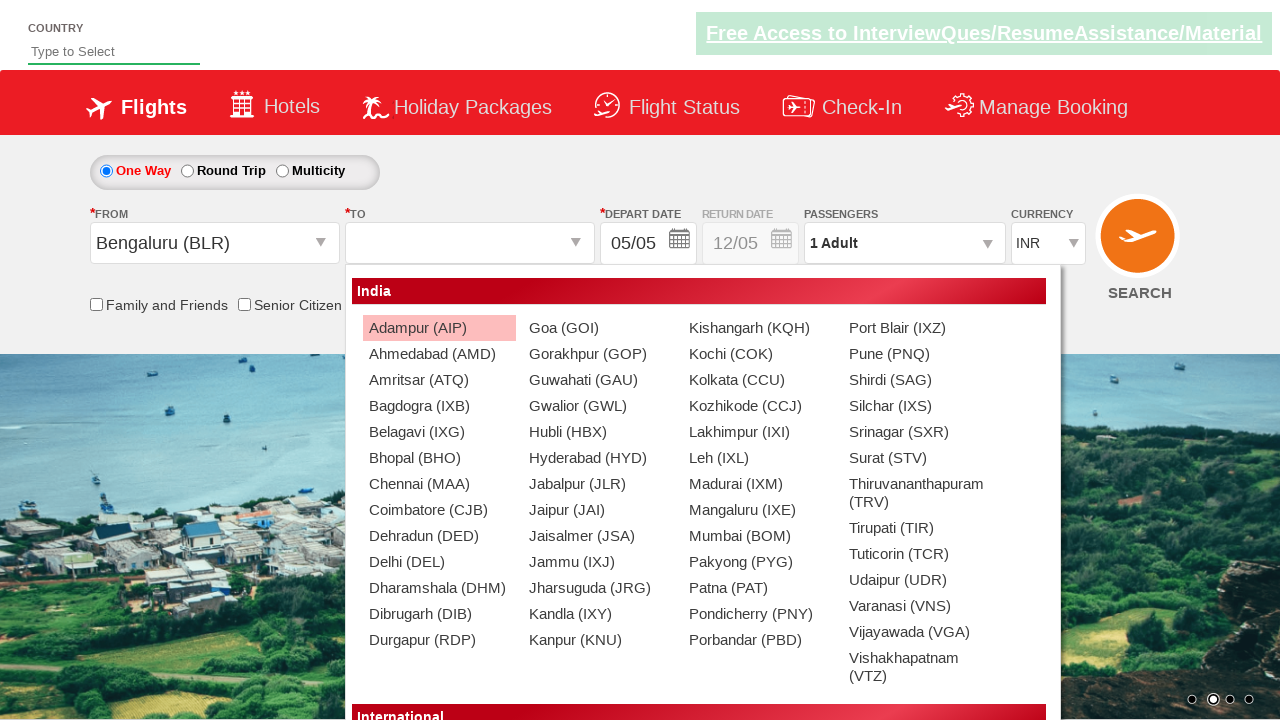

Selected Dehradun (DED) as destination airport at (439, 536) on xpath=//div[@id='ctl00_mainContent_ddl_destinationStation1_CTNR']//a[@value='DED
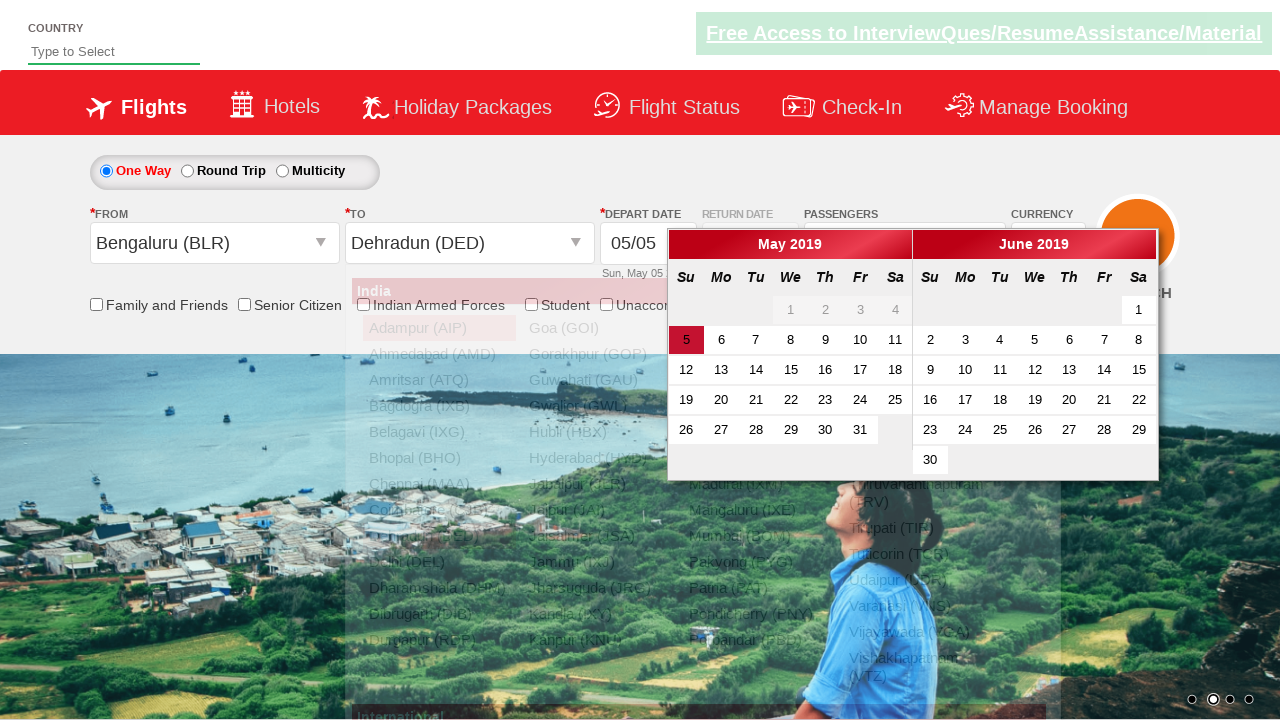

Selected departure date from calendar at (860, 340) on xpath=//table[@class='ui-datepicker-calendar']/tbody/tr[2]/td[6]
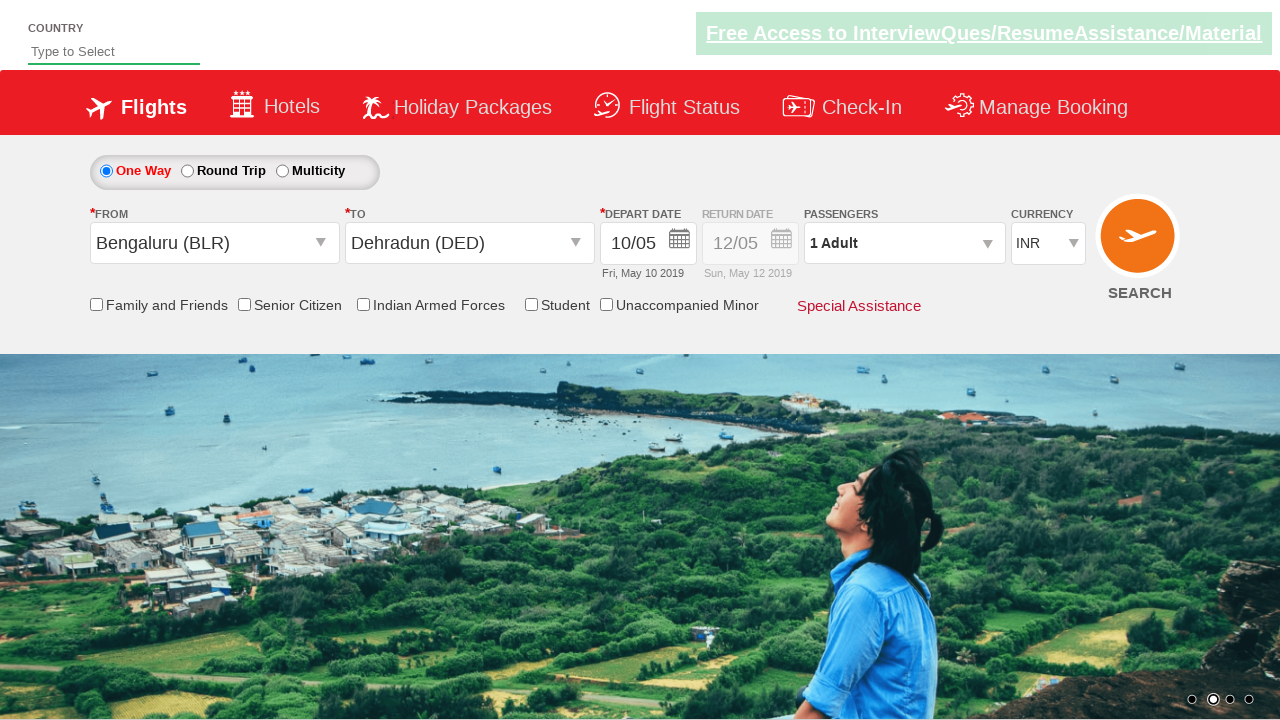

Clicked on passenger information dropdown at (904, 243) on #divpaxinfo
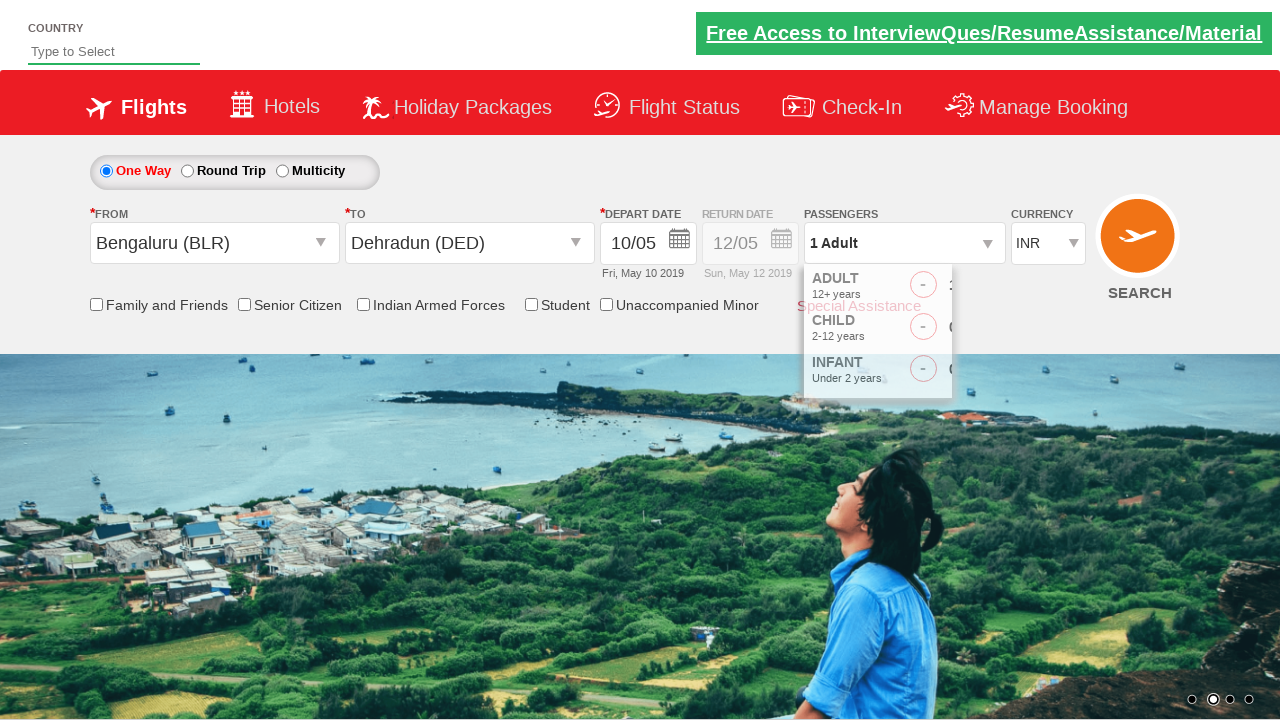

Adult passenger increment button became visible
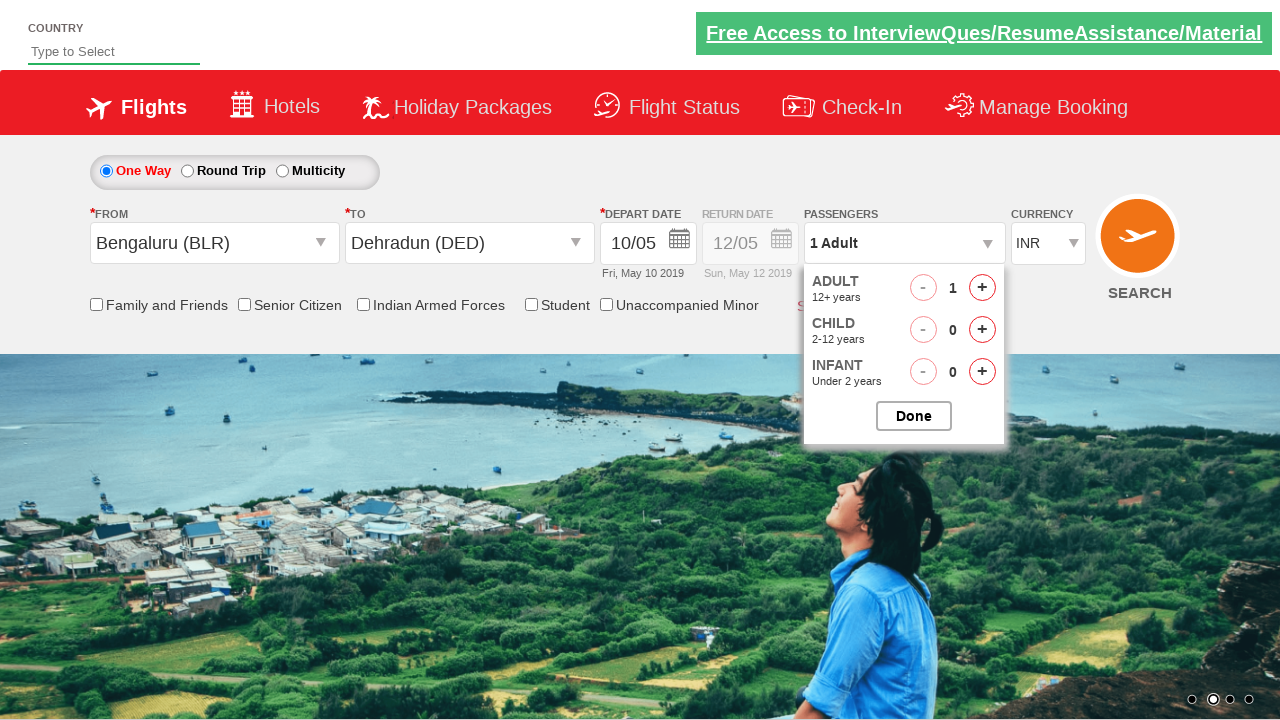

Incremented adult count (1st increment) at (982, 288) on #hrefIncAdt
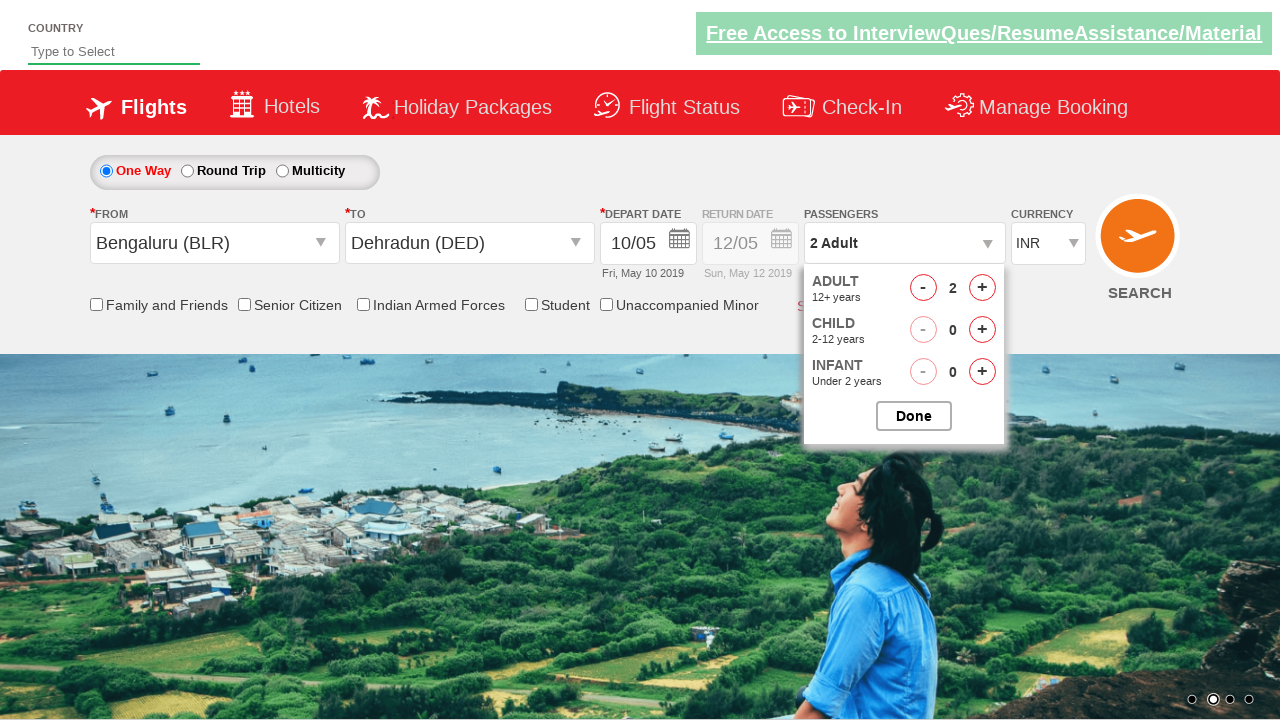

Incremented adult count (2nd increment) at (982, 288) on #hrefIncAdt
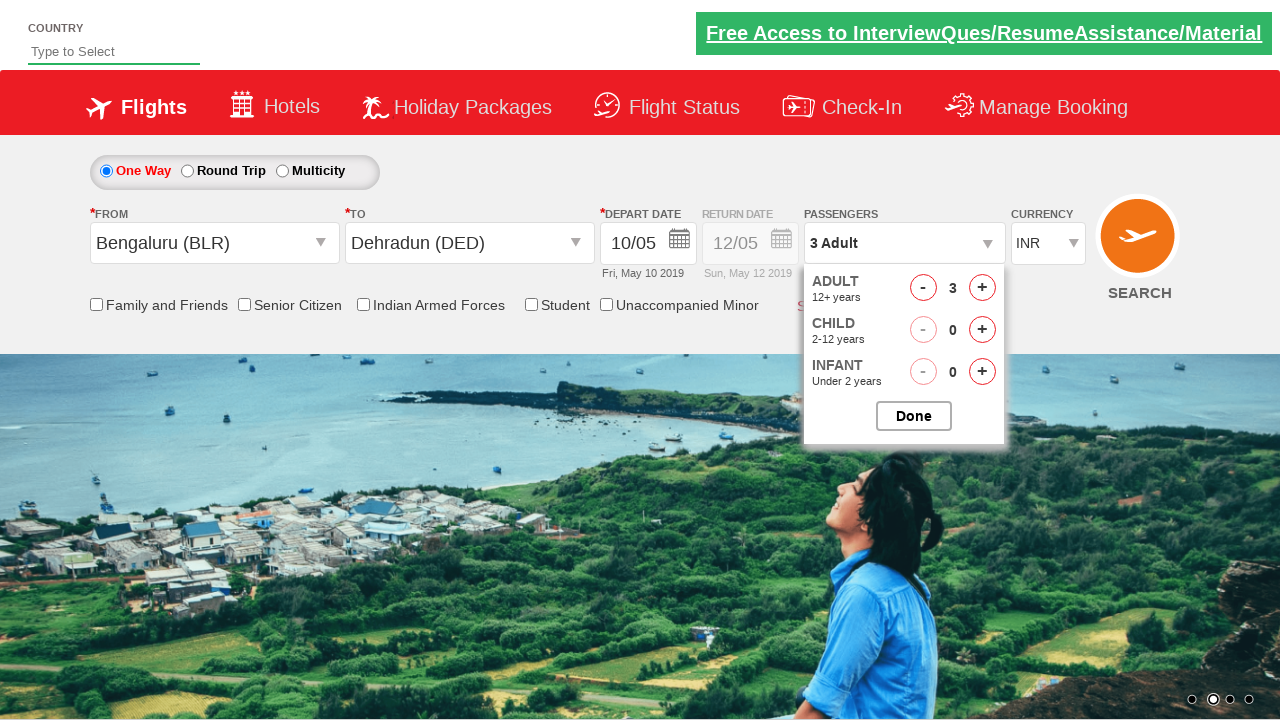

Incremented adult count (3rd increment, total 4 adults) at (982, 288) on #hrefIncAdt
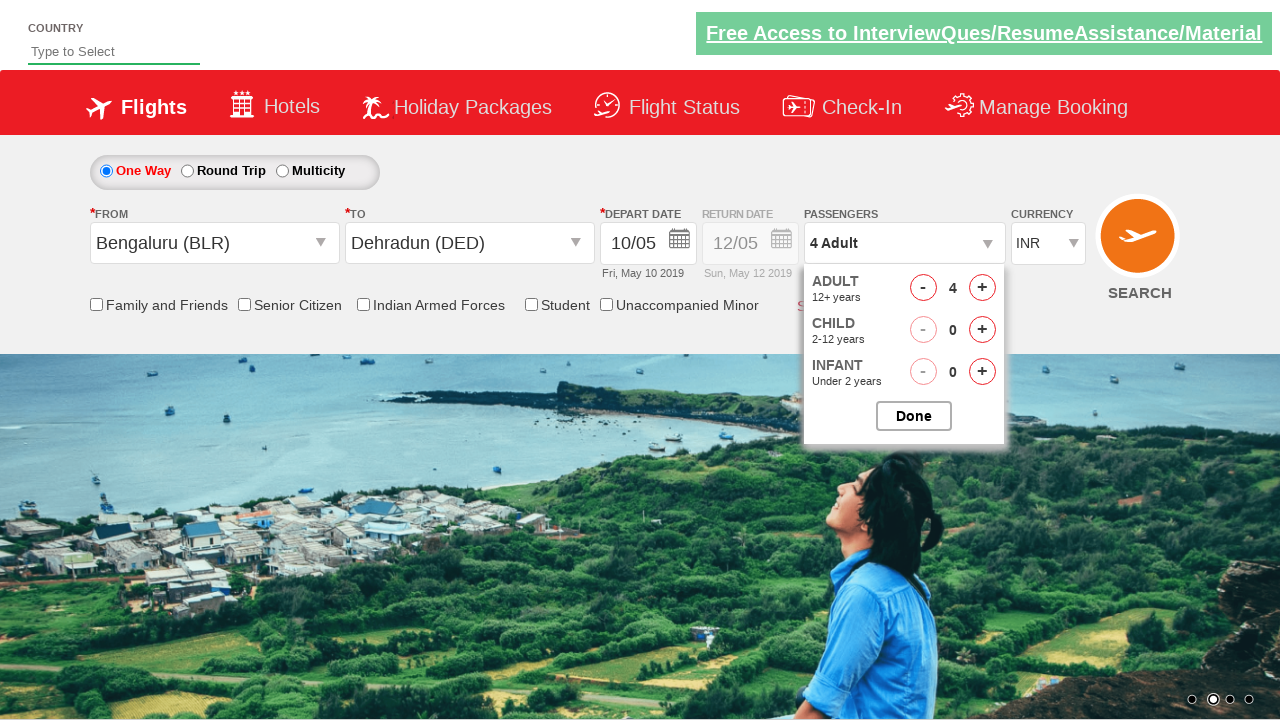

Selected currency from dropdown on select[name='ctl00$mainContent$DropDownListCurrency']
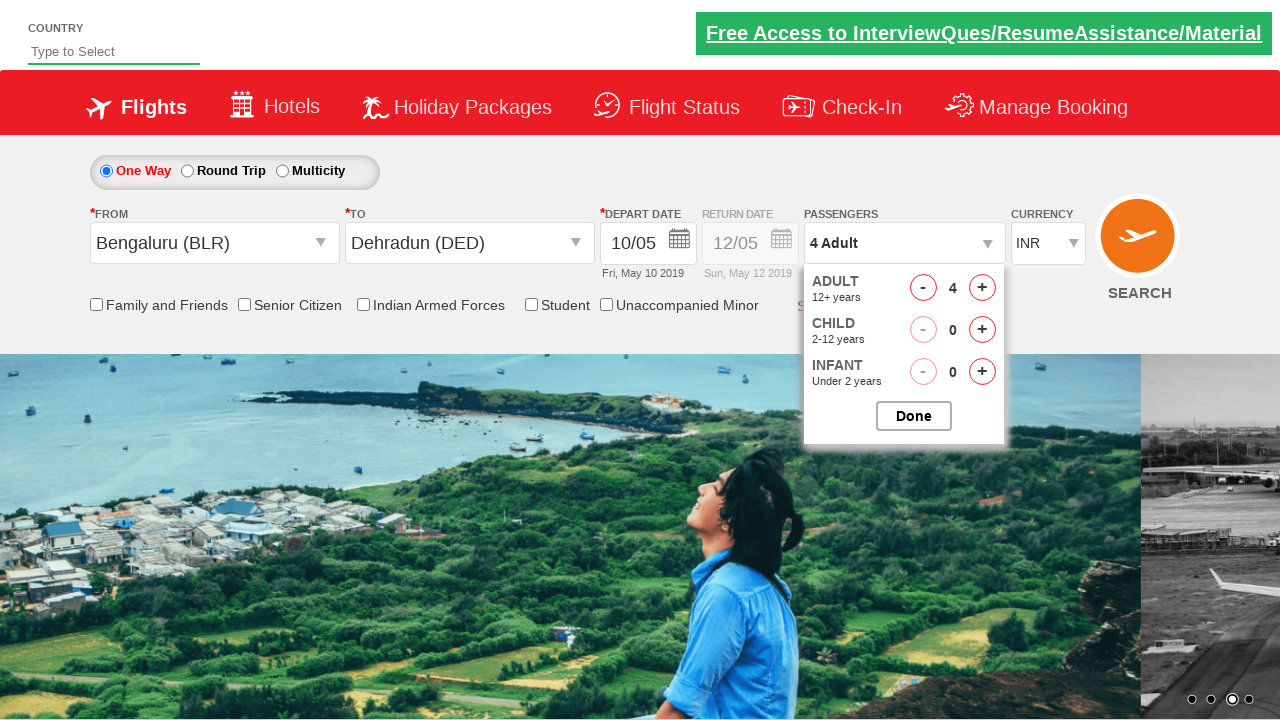

Clicked Find Flights button to submit search form at (1140, 245) on input[name='ctl00$mainContent$btn_FindFlights']
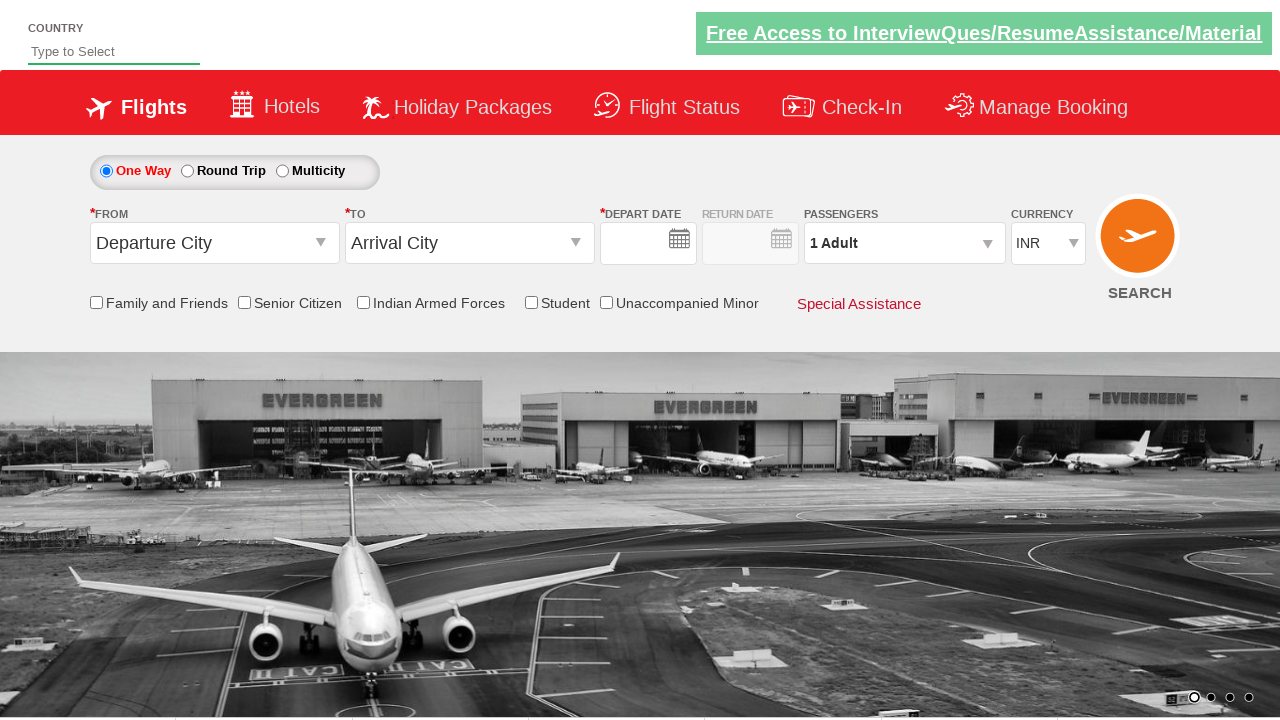

Flight search results page fully loaded
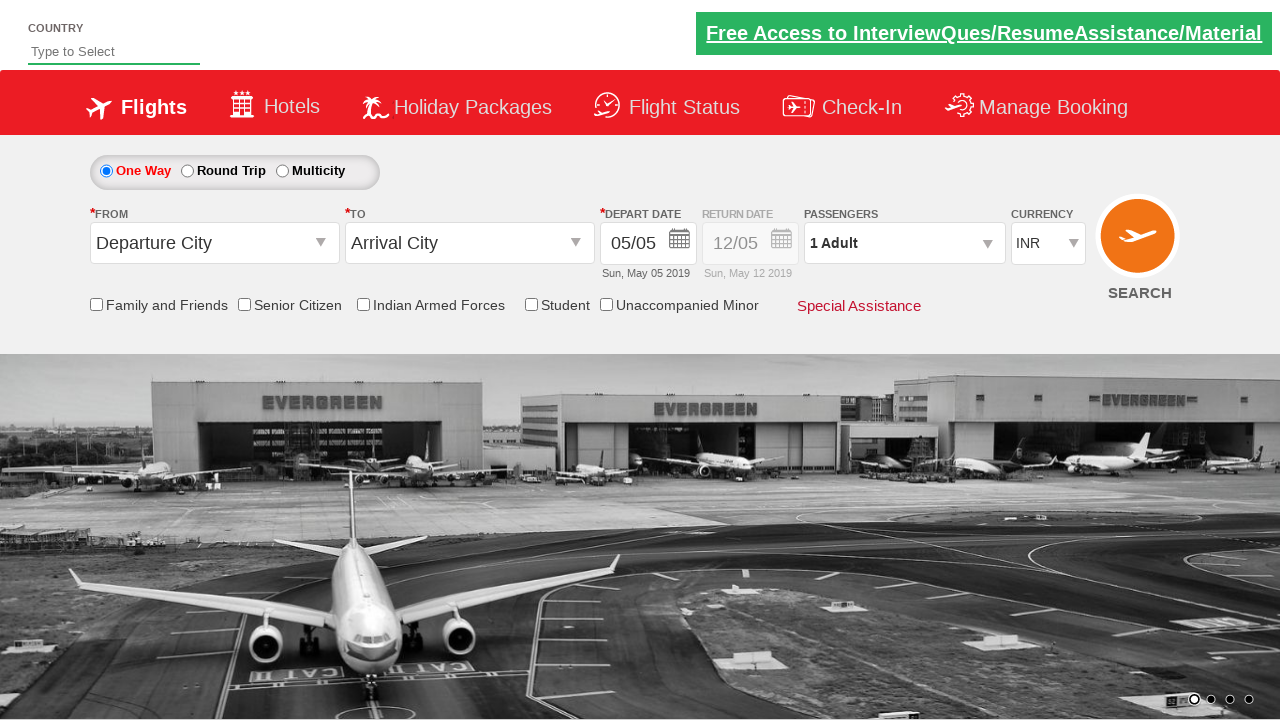

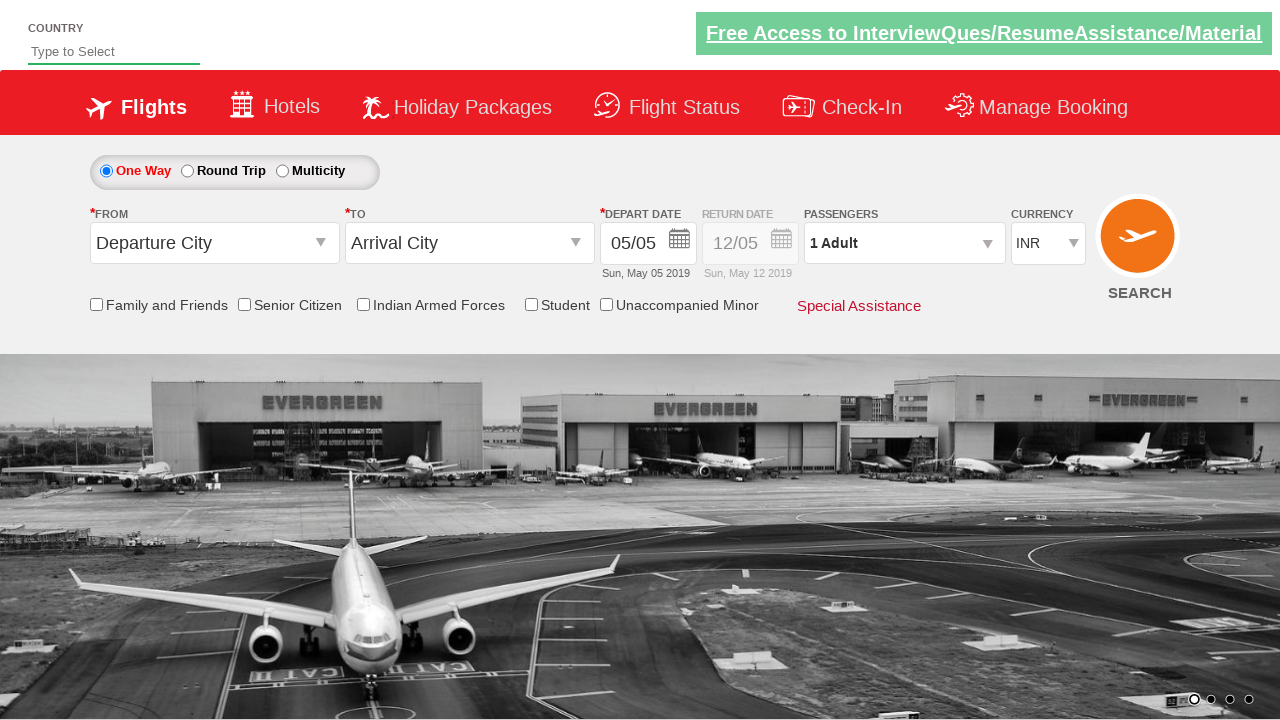